Tests right-click context menu functionality by right-clicking on an element, selecting the Edit option, and verifying the alert message

Starting URL: http://medialize.github.io/jQuery-contextMenu/demo.html

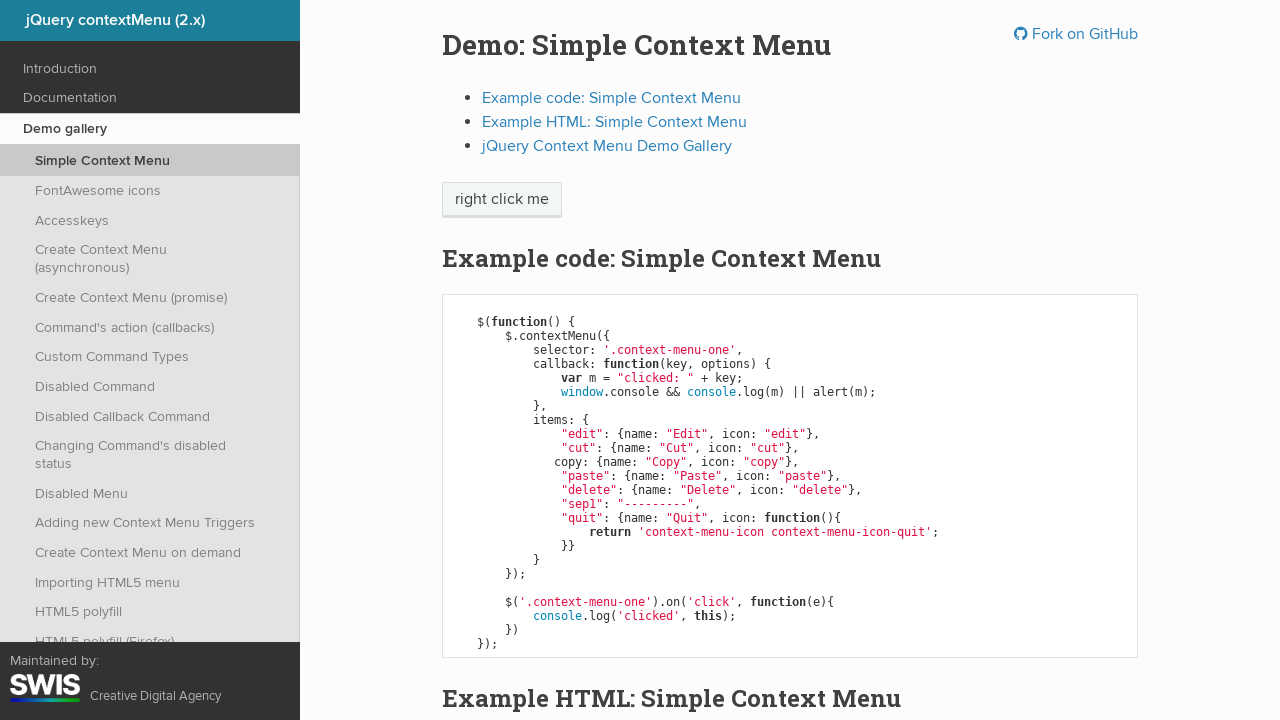

Waited for right-clickable element to load
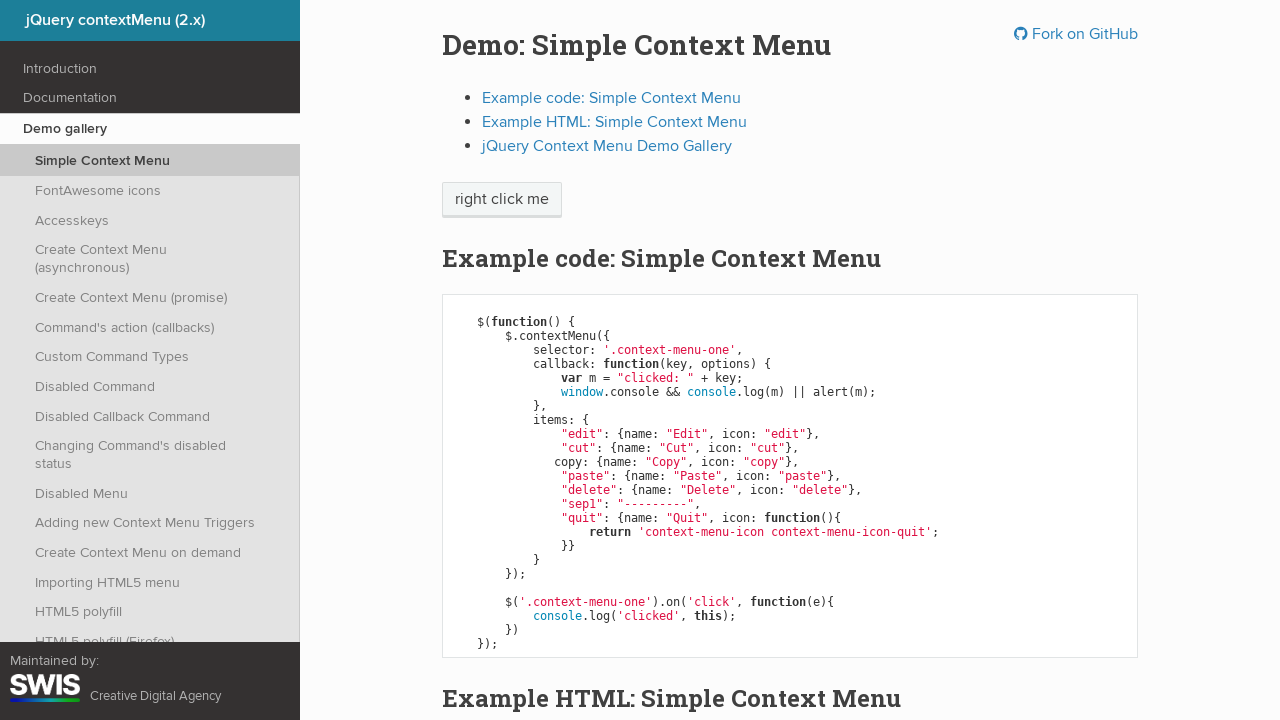

Located the context menu element
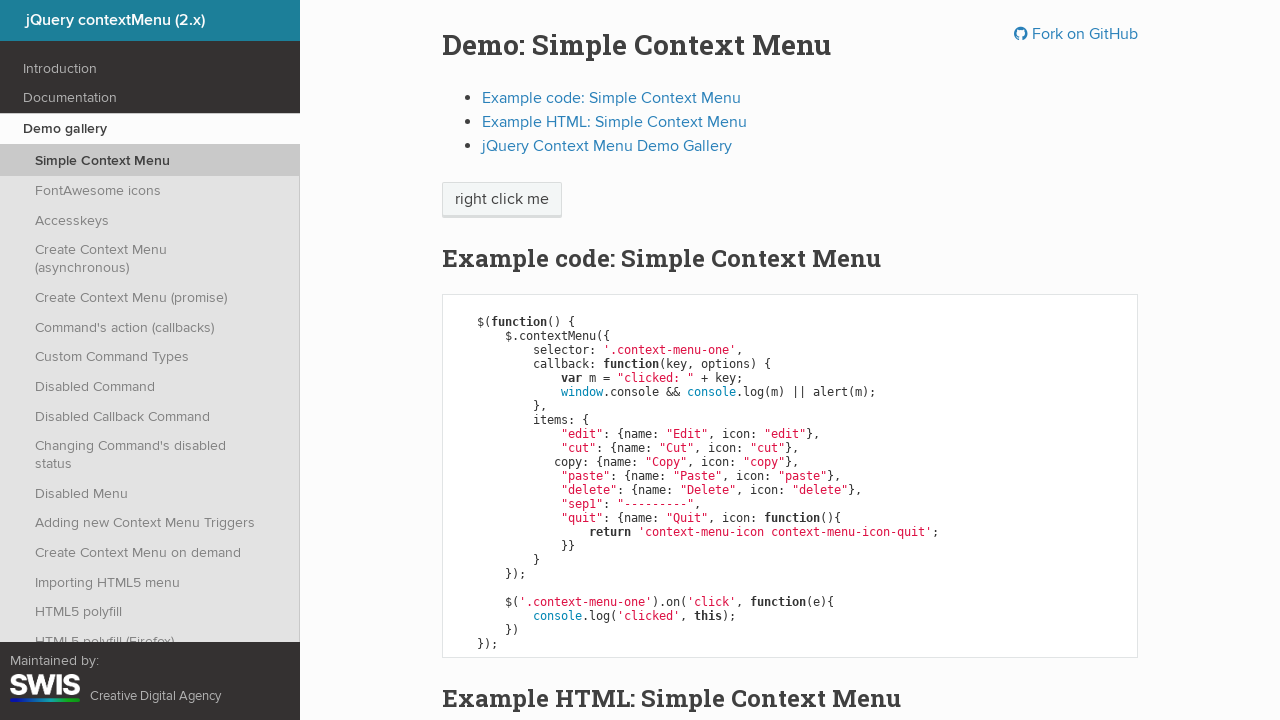

Right-clicked on the element to open context menu at (502, 200) on .context-menu-one.btn.btn-neutral
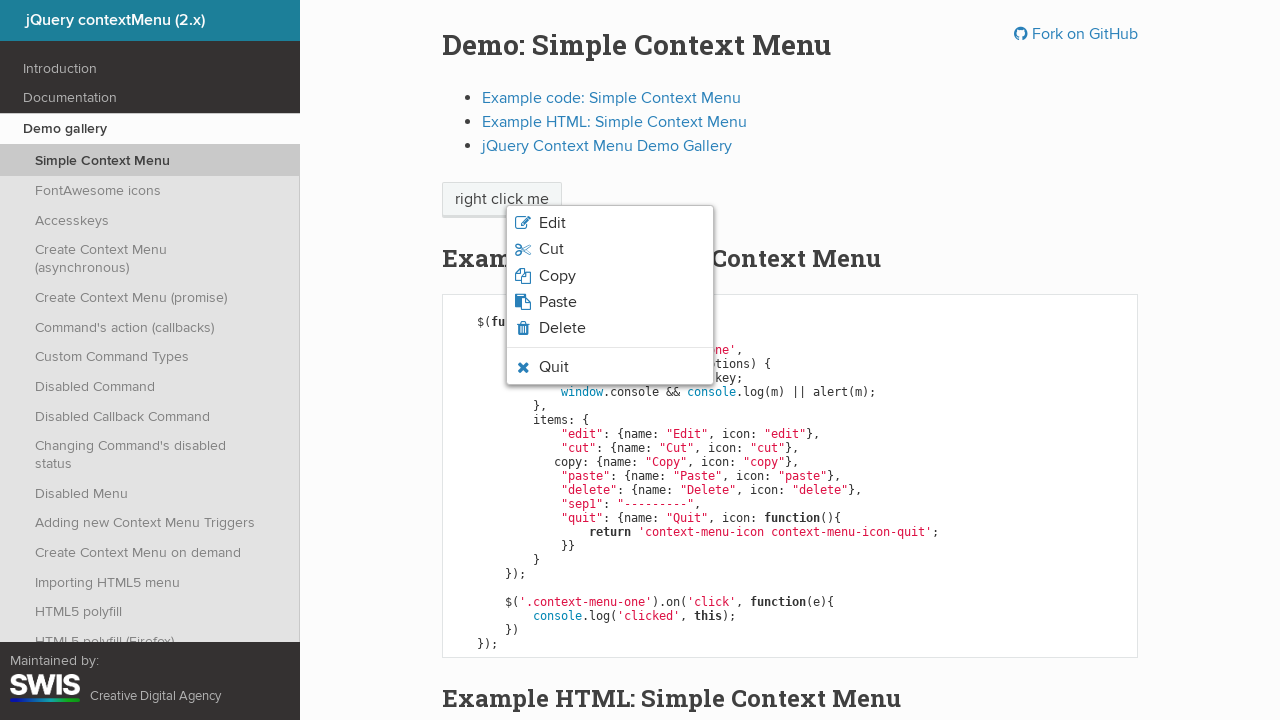

Clicked the Edit option from the context menu at (610, 223) on .context-menu-list.context-menu-root > li:first-child
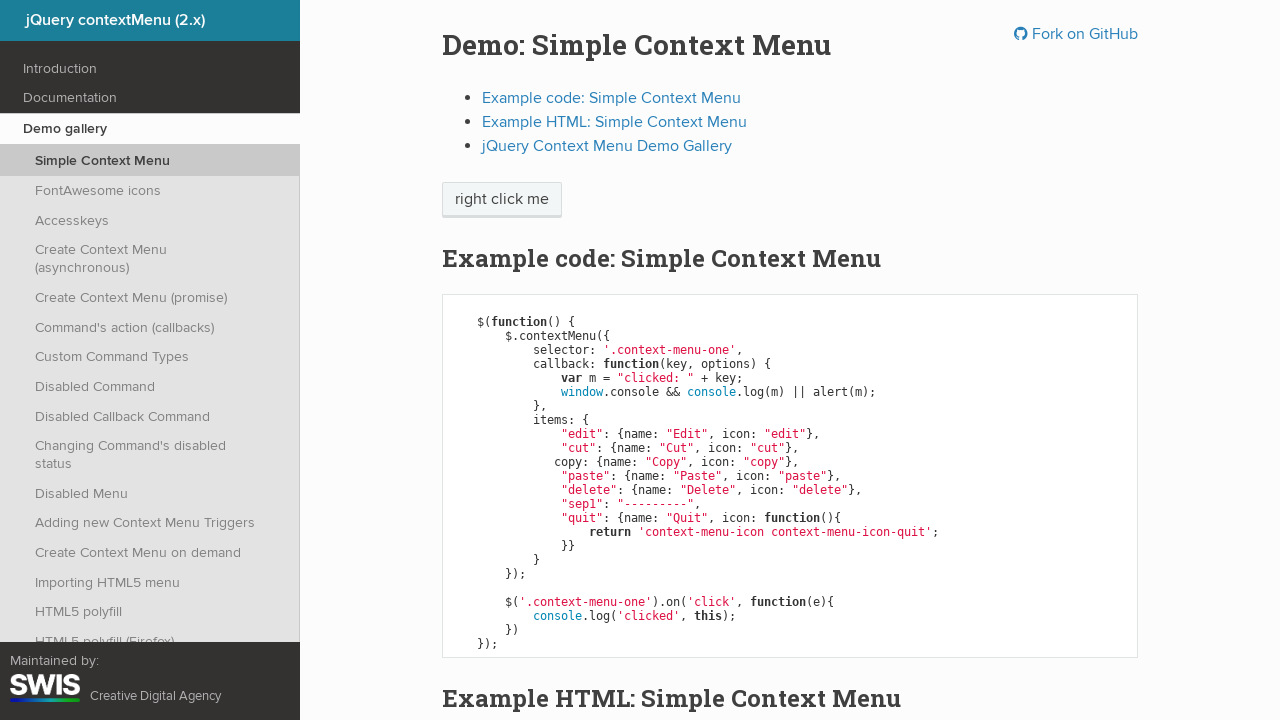

Set up dialog handler to accept alert message
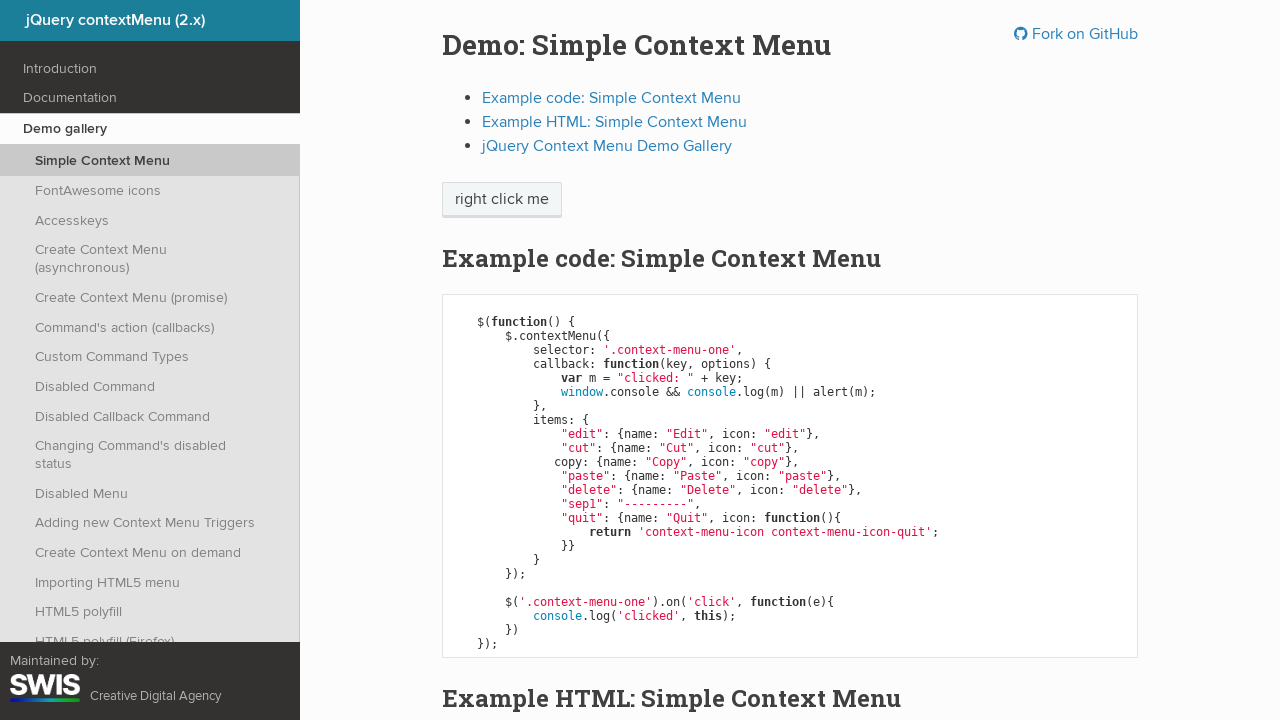

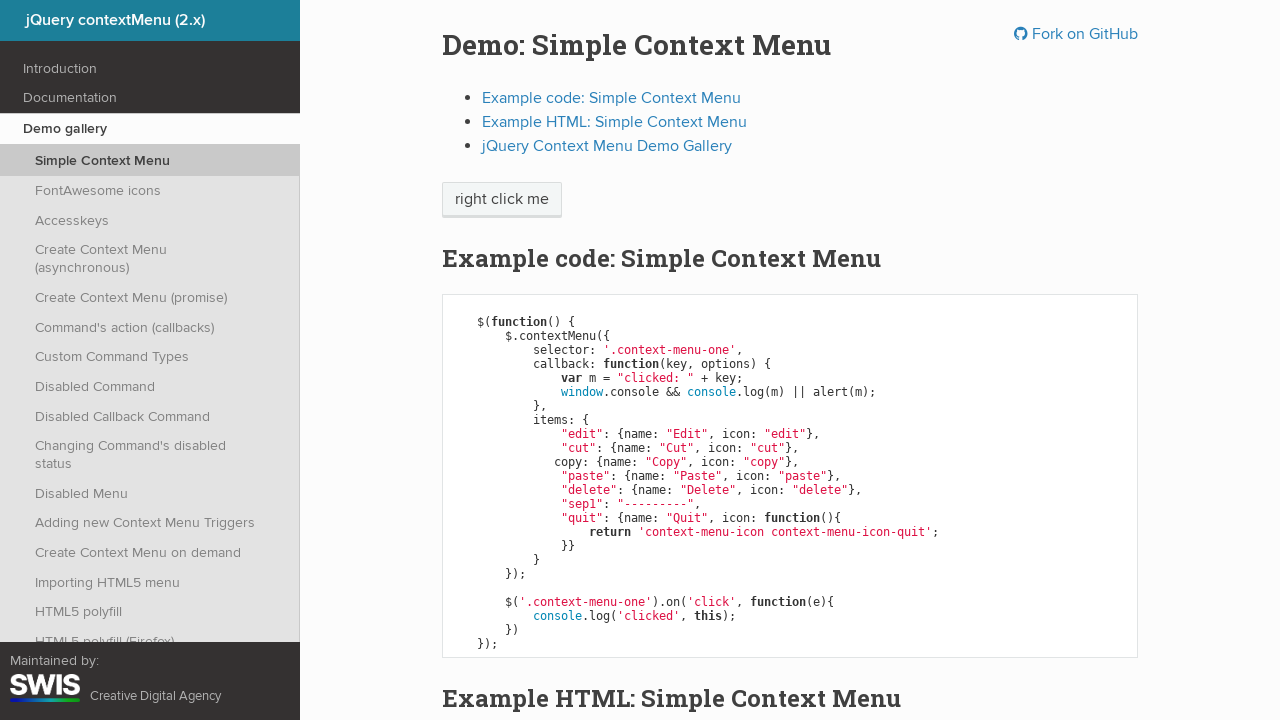